Tests marking individual todo items as complete by checking their checkboxes

Starting URL: https://demo.playwright.dev/todomvc

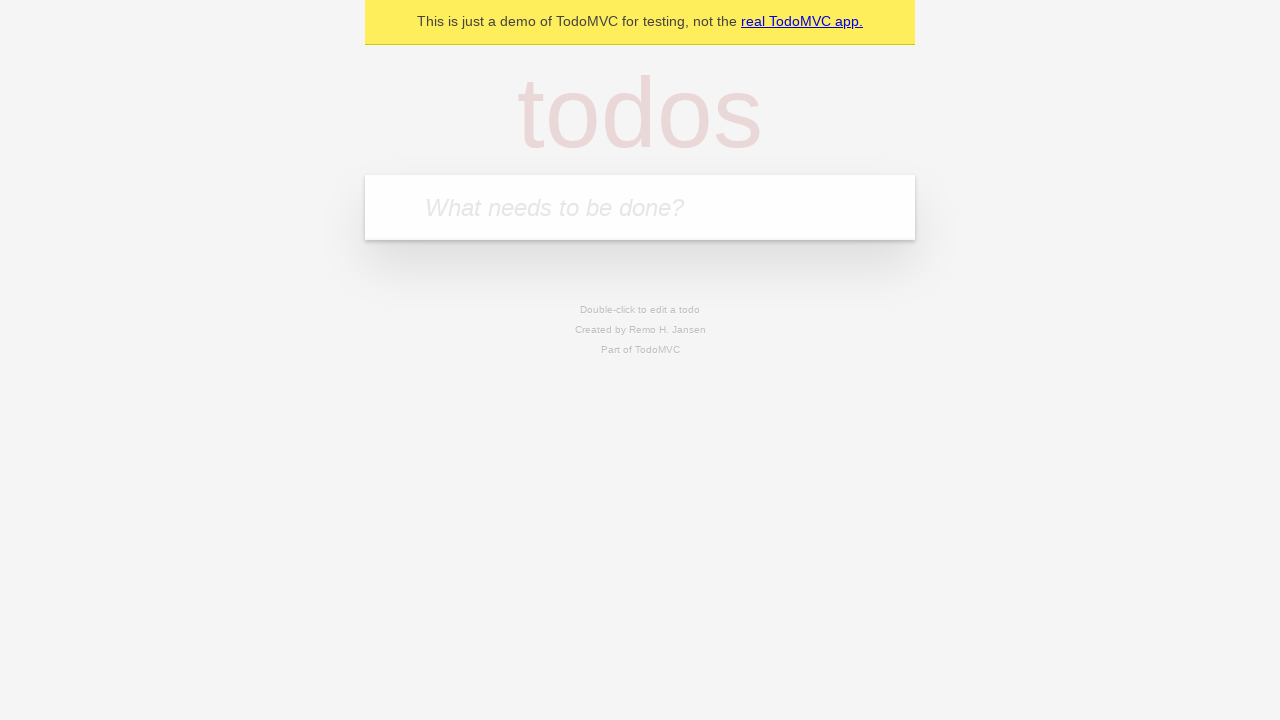

Located the todo input field
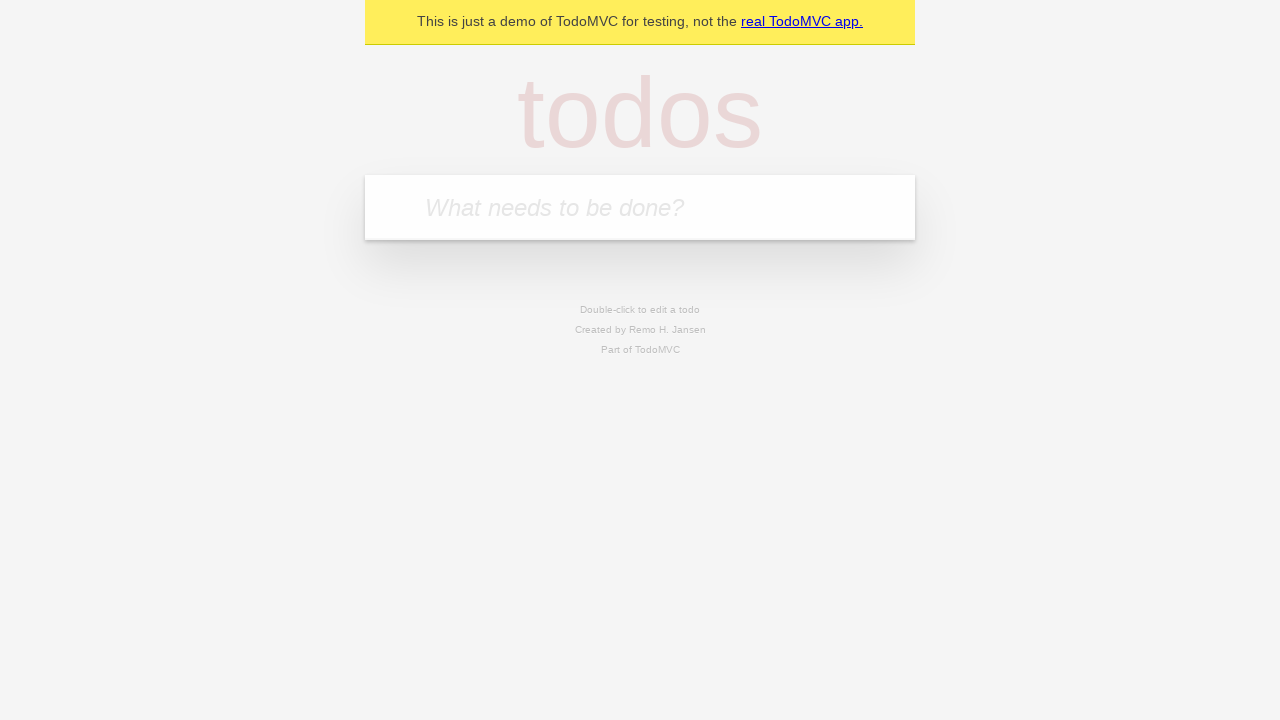

Filled first todo item: 'buy some cheese' on internal:attr=[placeholder="What needs to be done?"i]
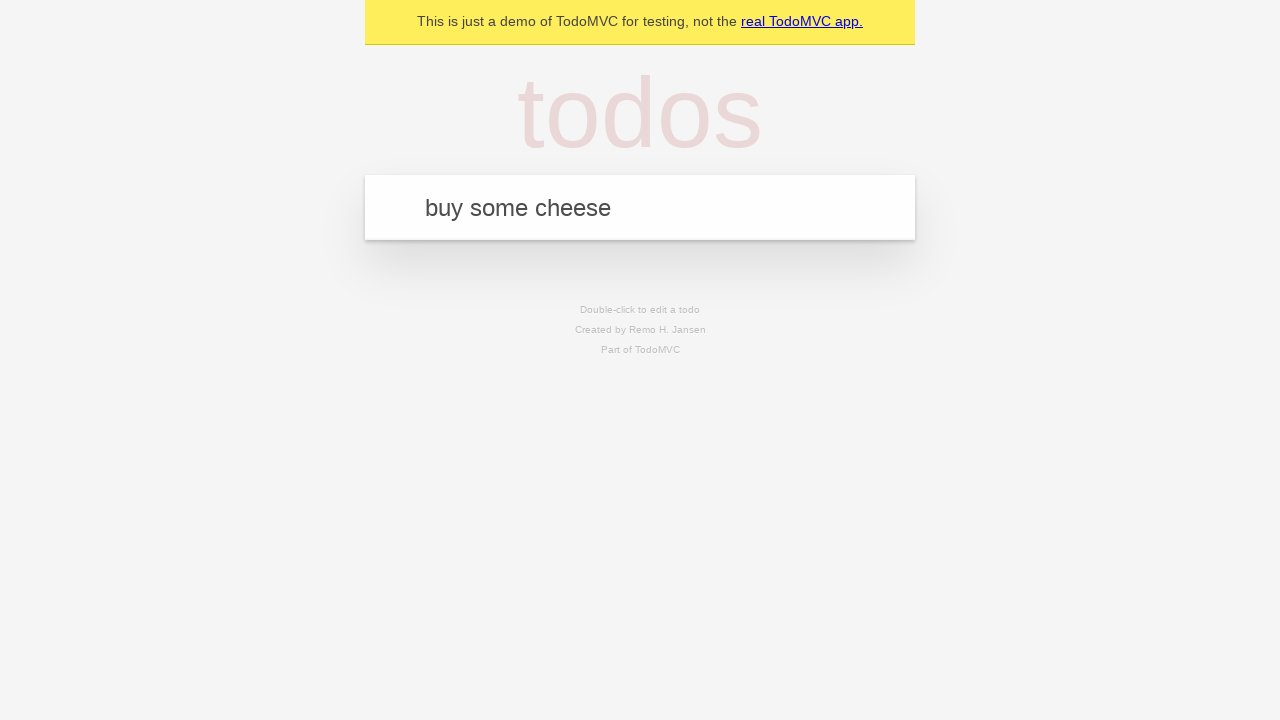

Pressed Enter to create first todo item on internal:attr=[placeholder="What needs to be done?"i]
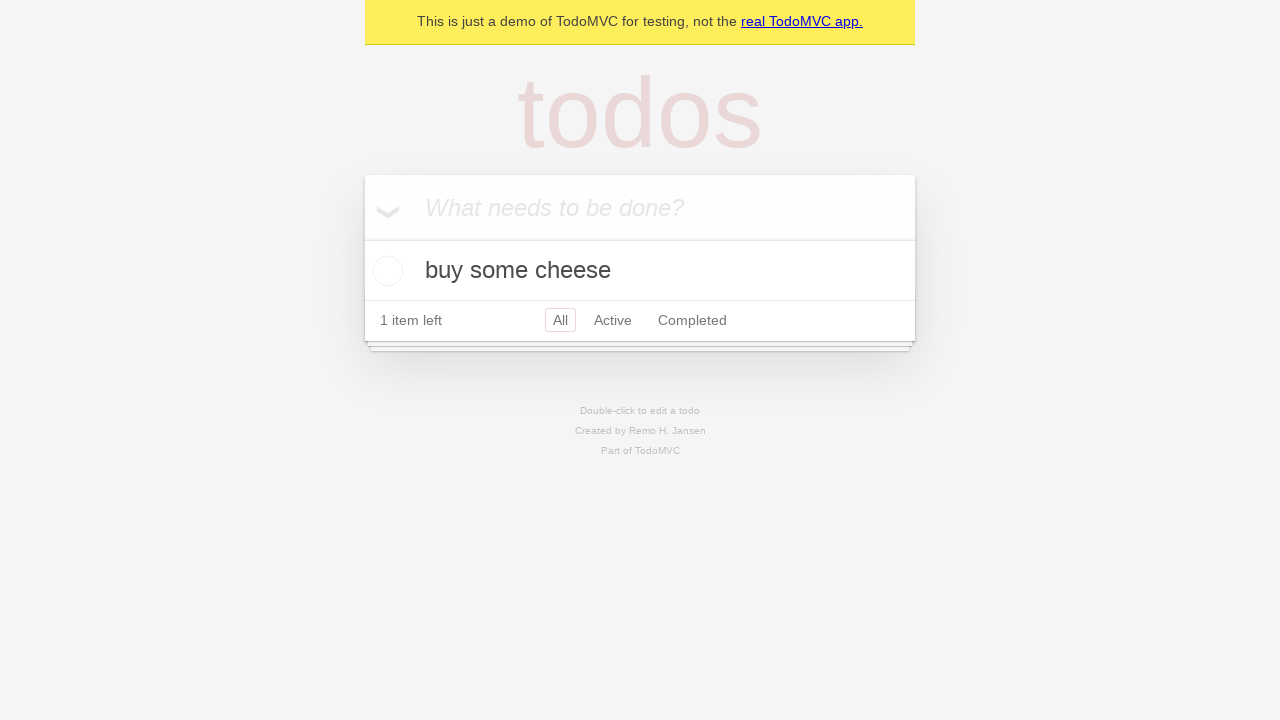

Filled second todo item: 'feed the cat' on internal:attr=[placeholder="What needs to be done?"i]
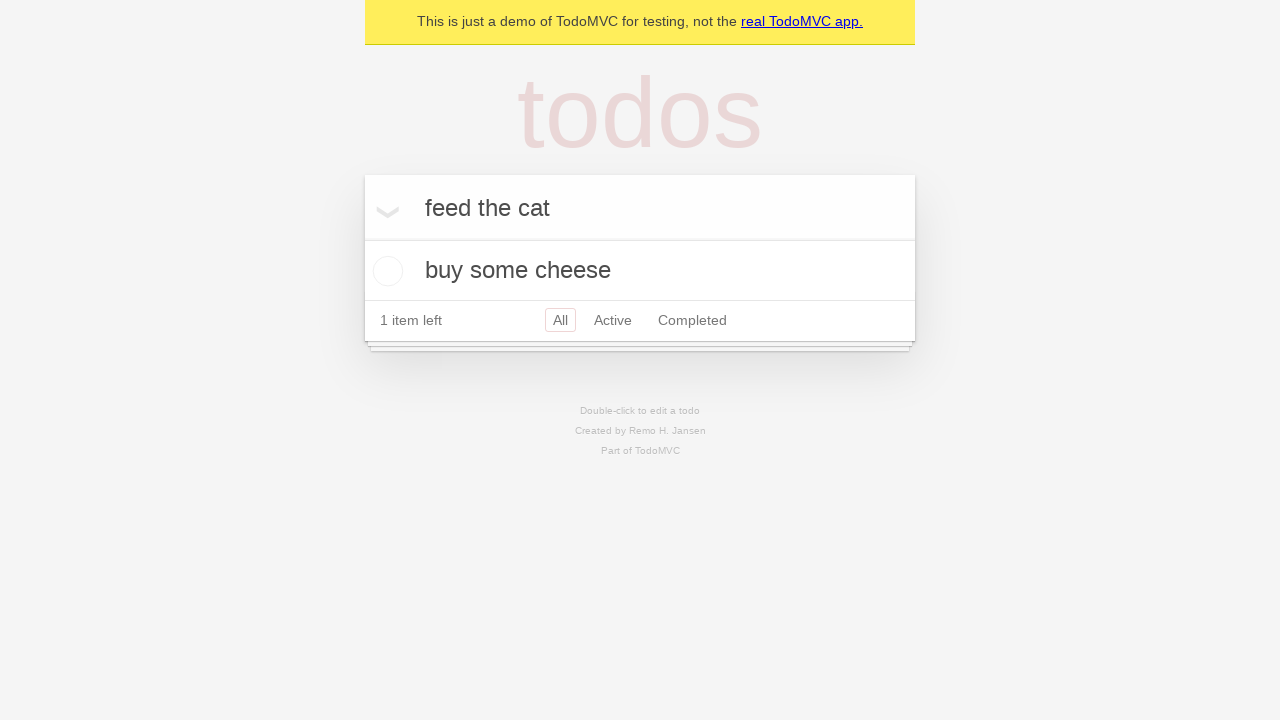

Pressed Enter to create second todo item on internal:attr=[placeholder="What needs to be done?"i]
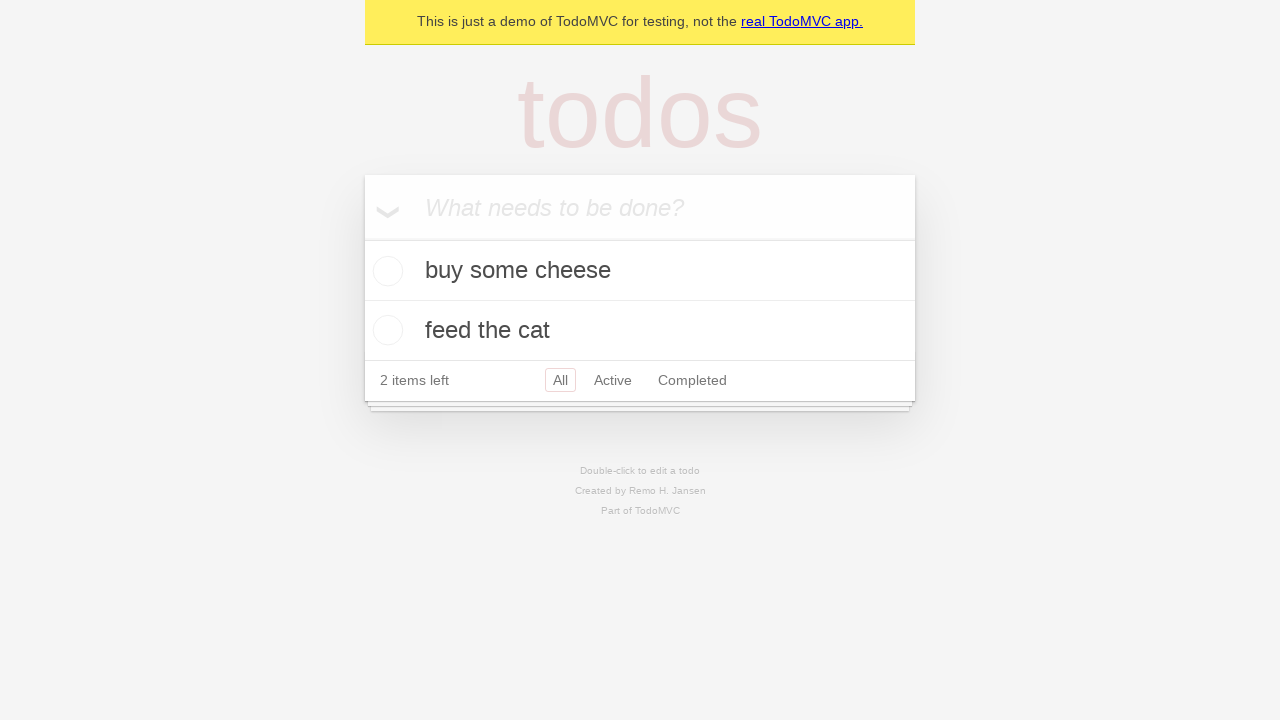

Located first todo item
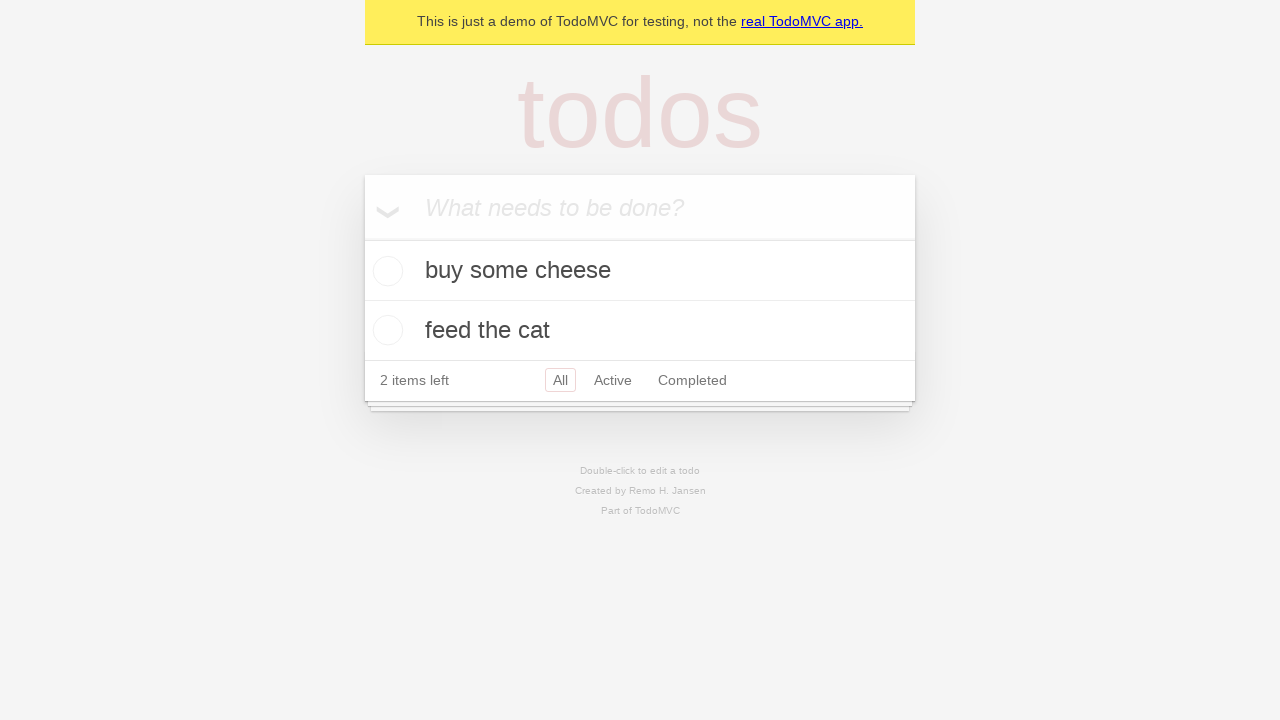

Checked checkbox for first todo item 'buy some cheese' at (385, 271) on internal:testid=[data-testid="todo-item"s] >> nth=0 >> internal:role=checkbox
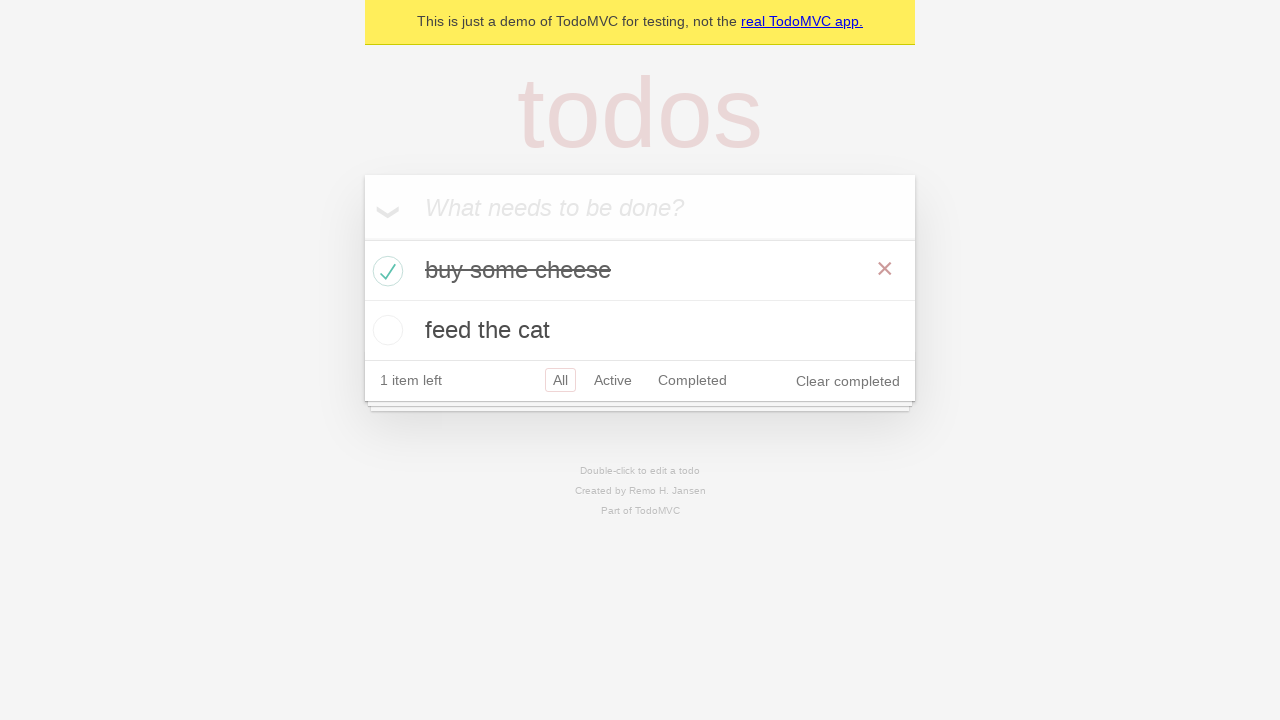

Located second todo item
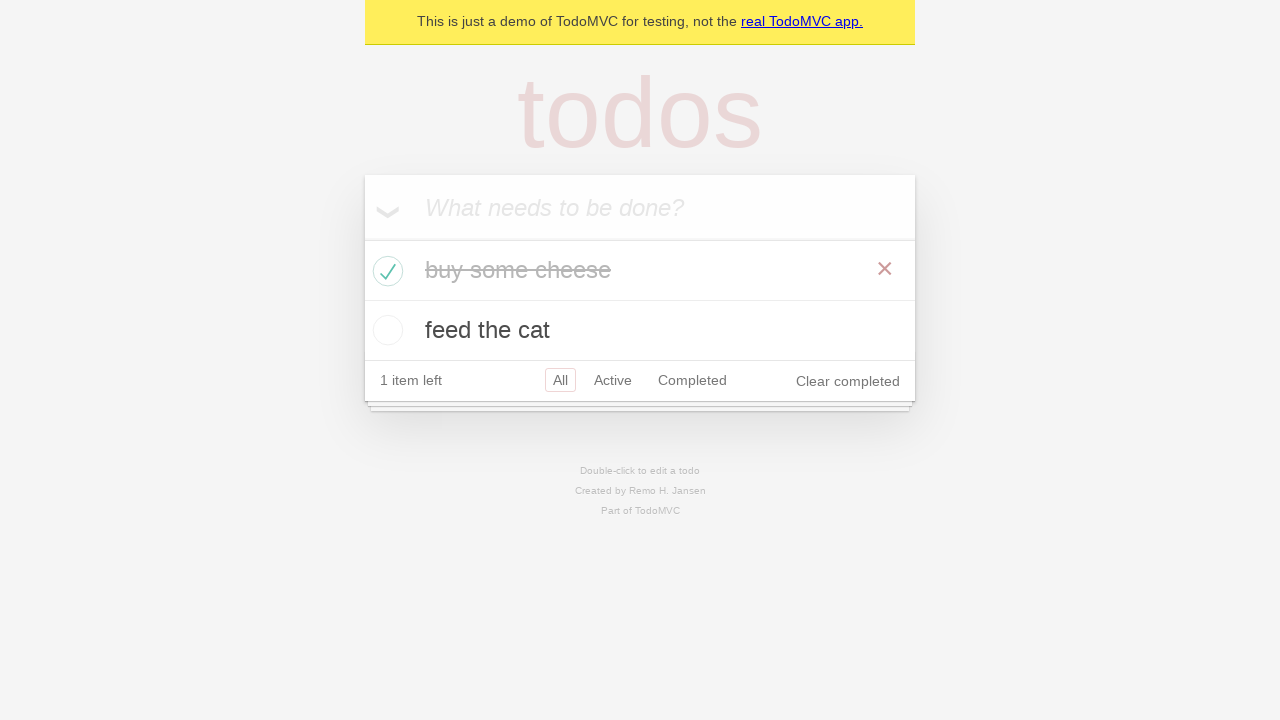

Checked checkbox for second todo item 'feed the cat' at (385, 330) on internal:testid=[data-testid="todo-item"s] >> nth=1 >> internal:role=checkbox
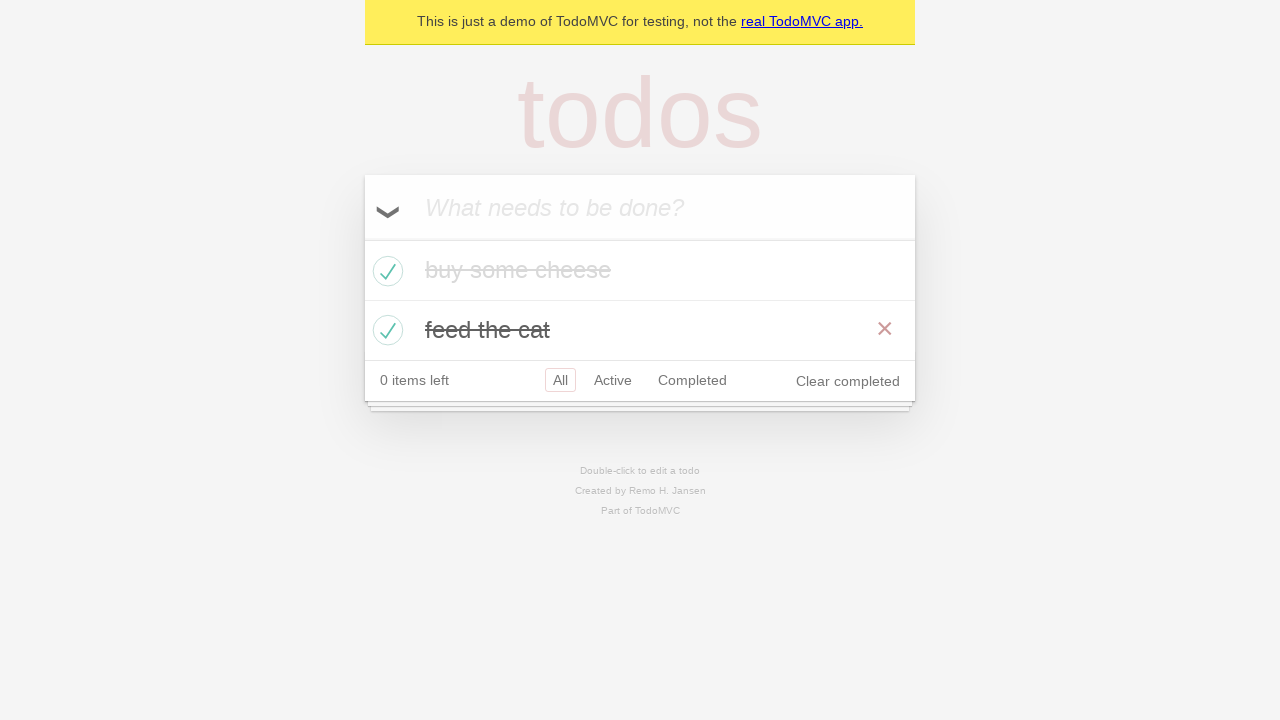

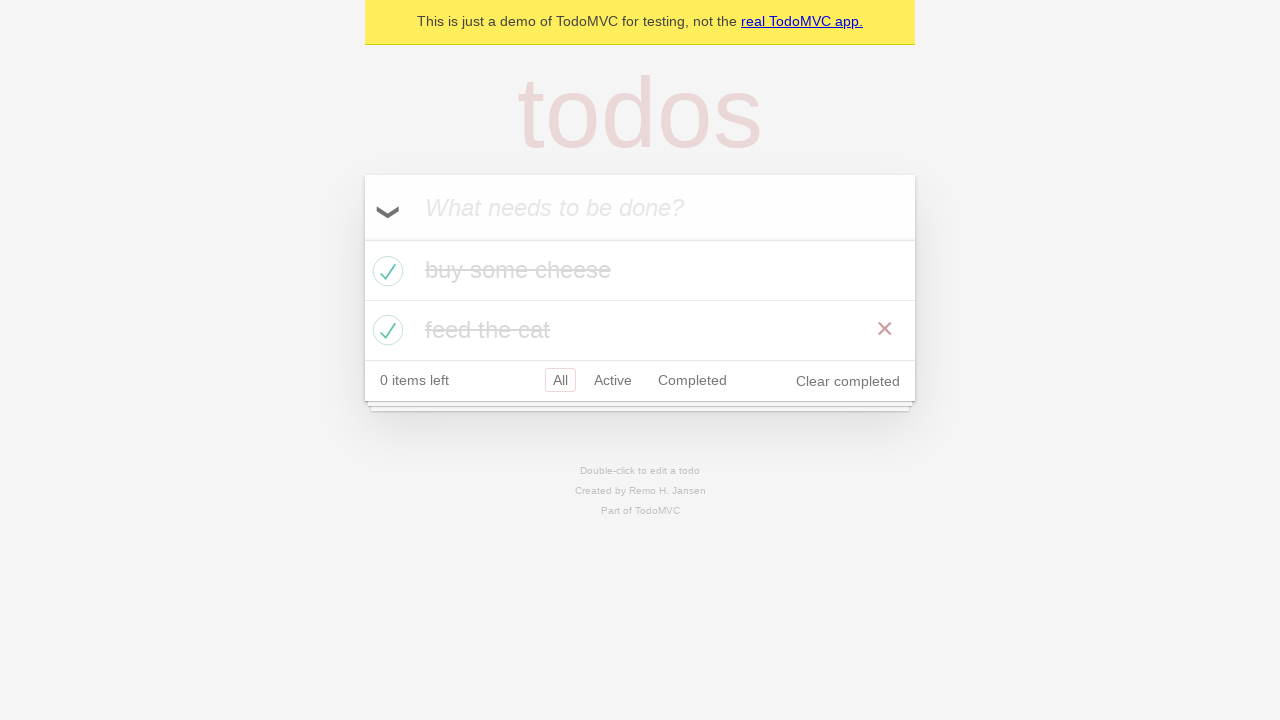